Tests the Links page by clicking on API call links (Created, No Content, Moved, etc.) and verifying the response messages displayed

Starting URL: https://demoqa.com/links

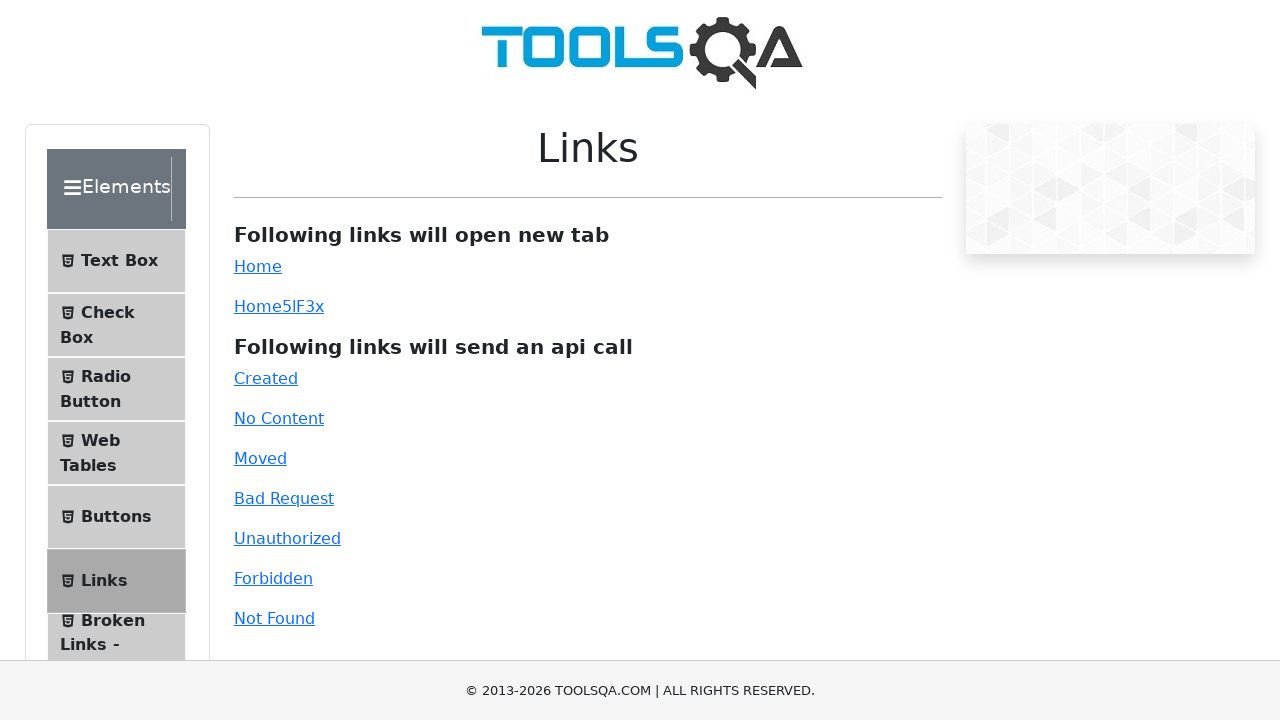

Clicked 'Created' link at (266, 378) on #created
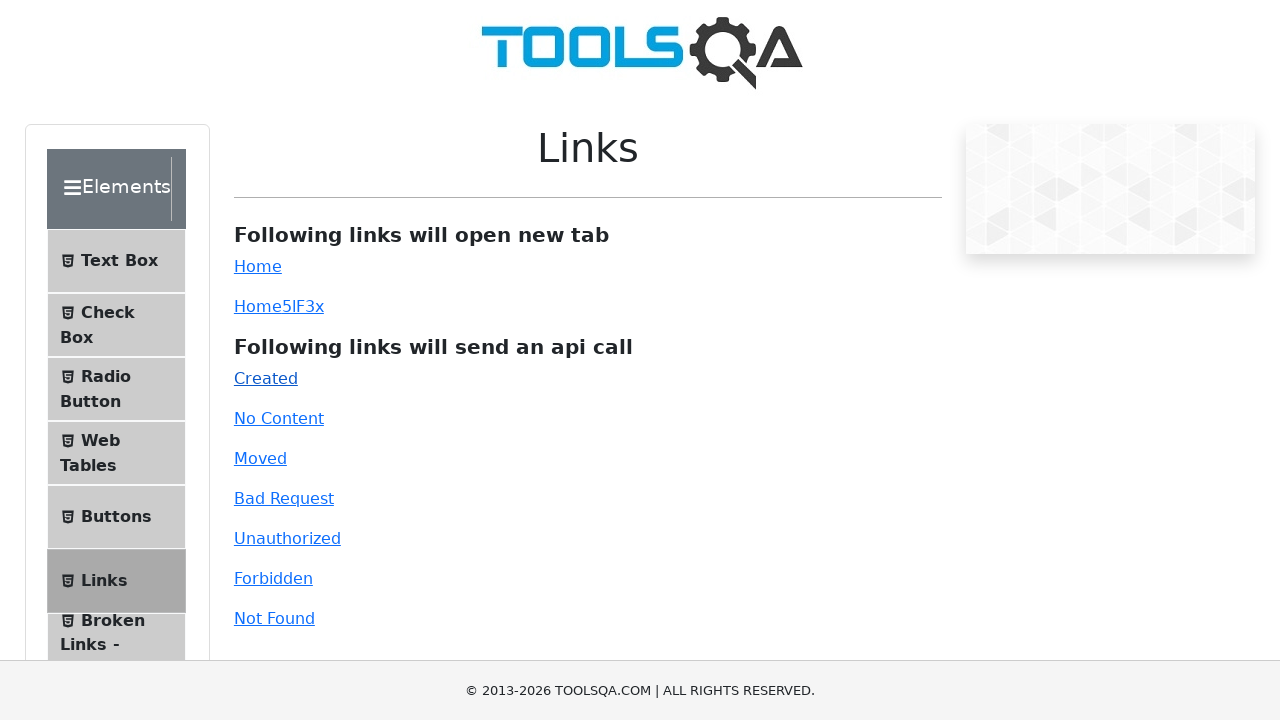

Response message container loaded
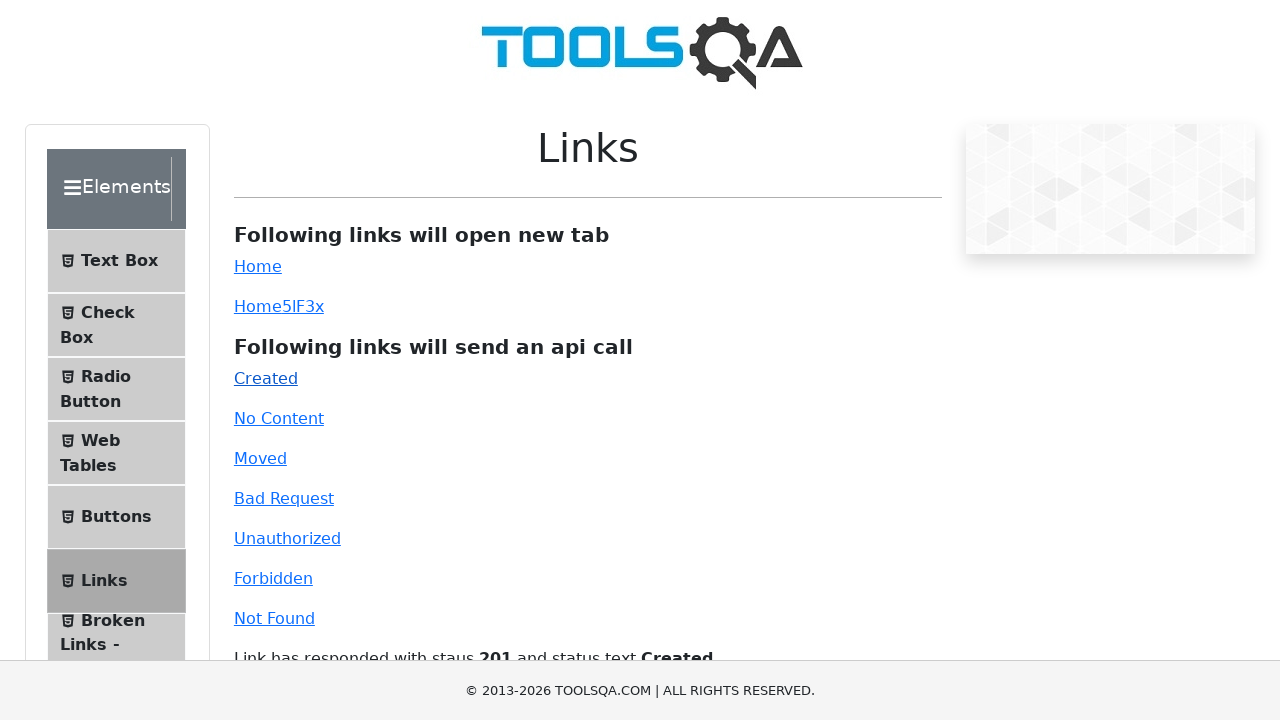

Verified 201 Created response message displayed
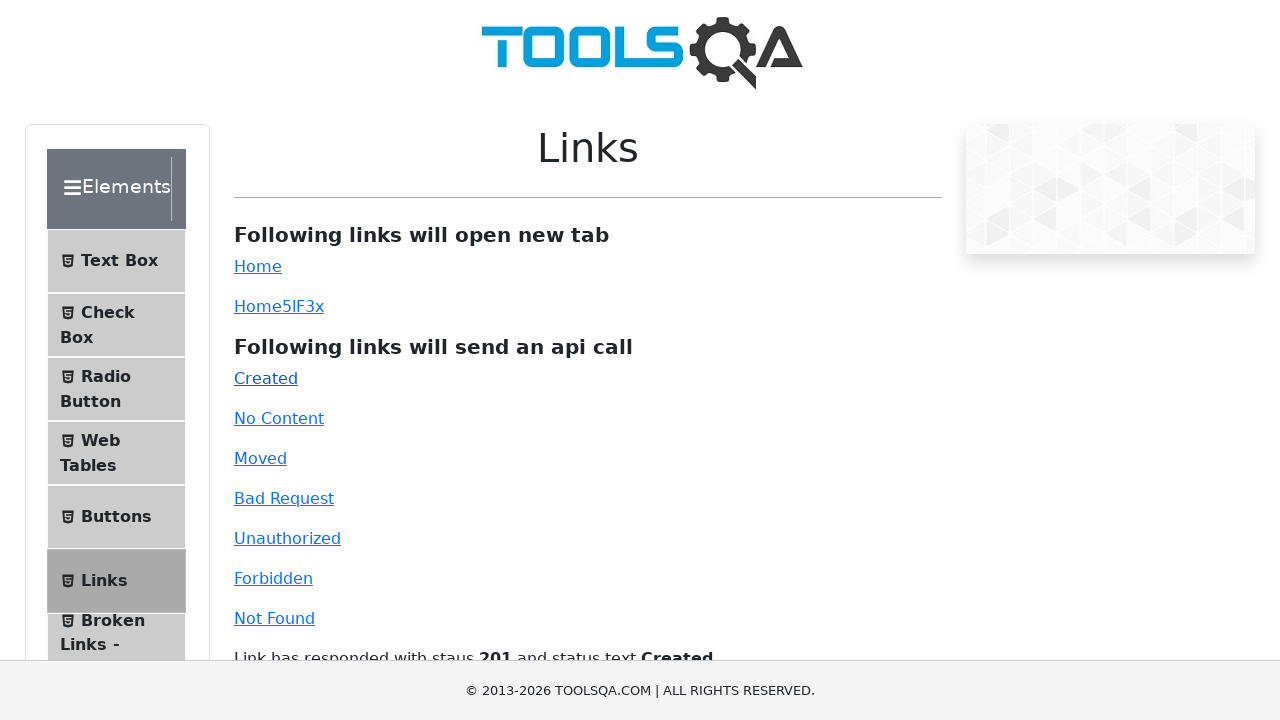

Clicked 'No Content' link at (279, 418) on #no-content
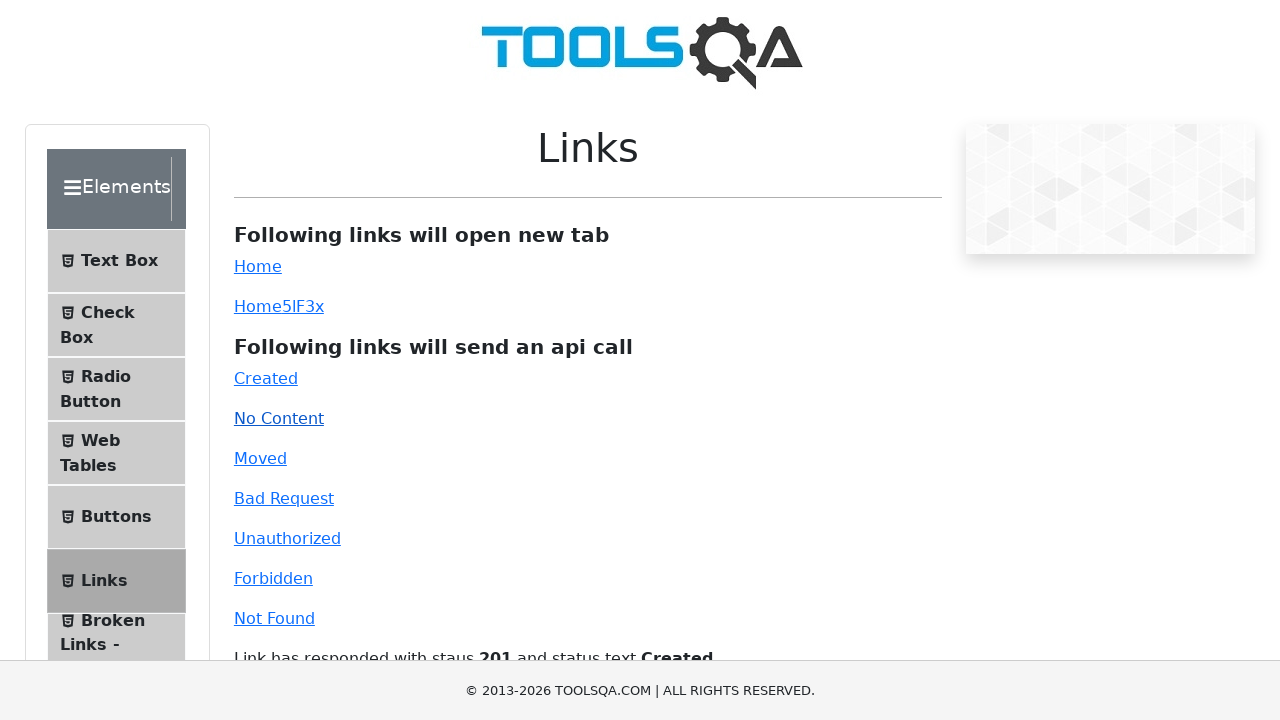

Verified 204 No Content response message displayed
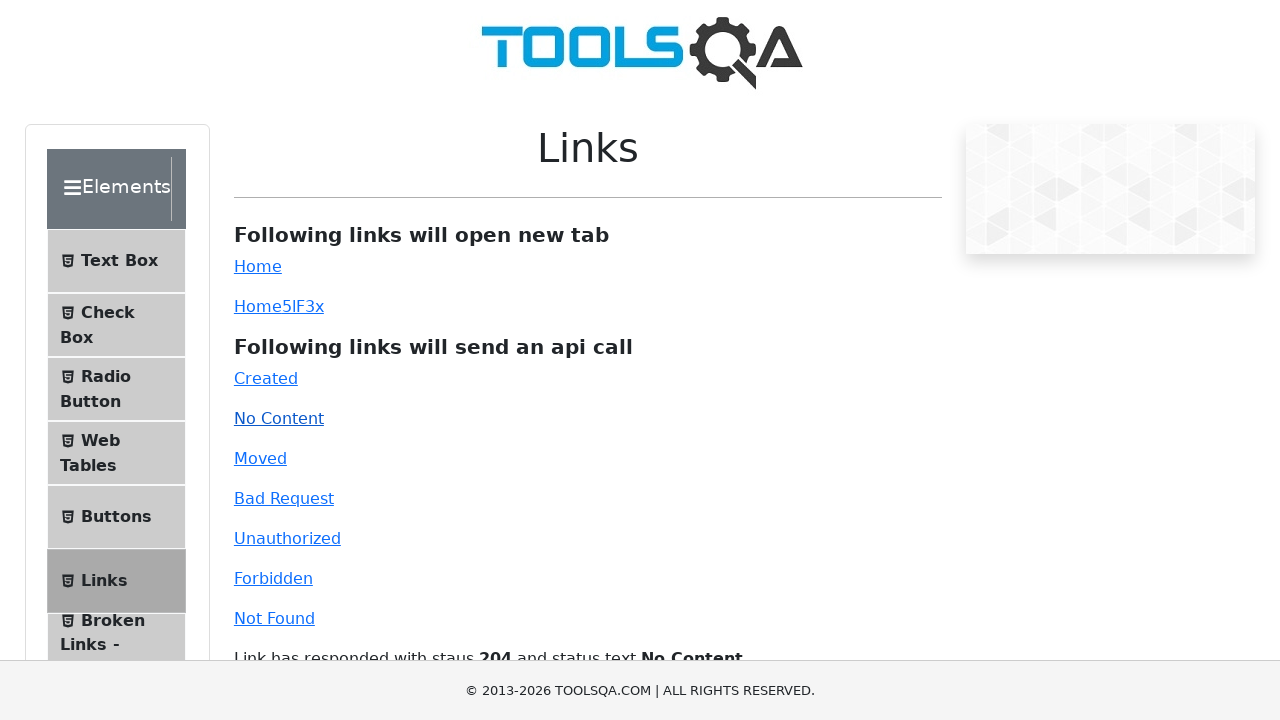

Clicked 'Moved' link at (260, 458) on #moved
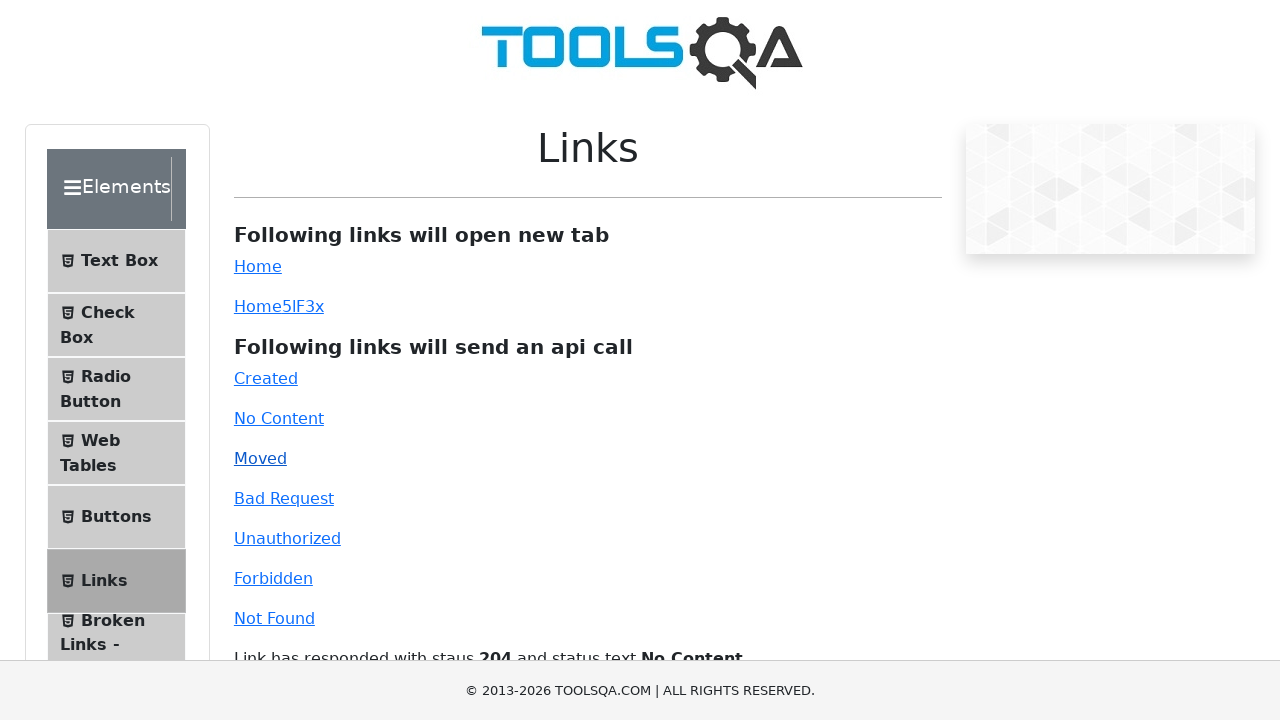

Verified 301 Moved Permanently response message displayed
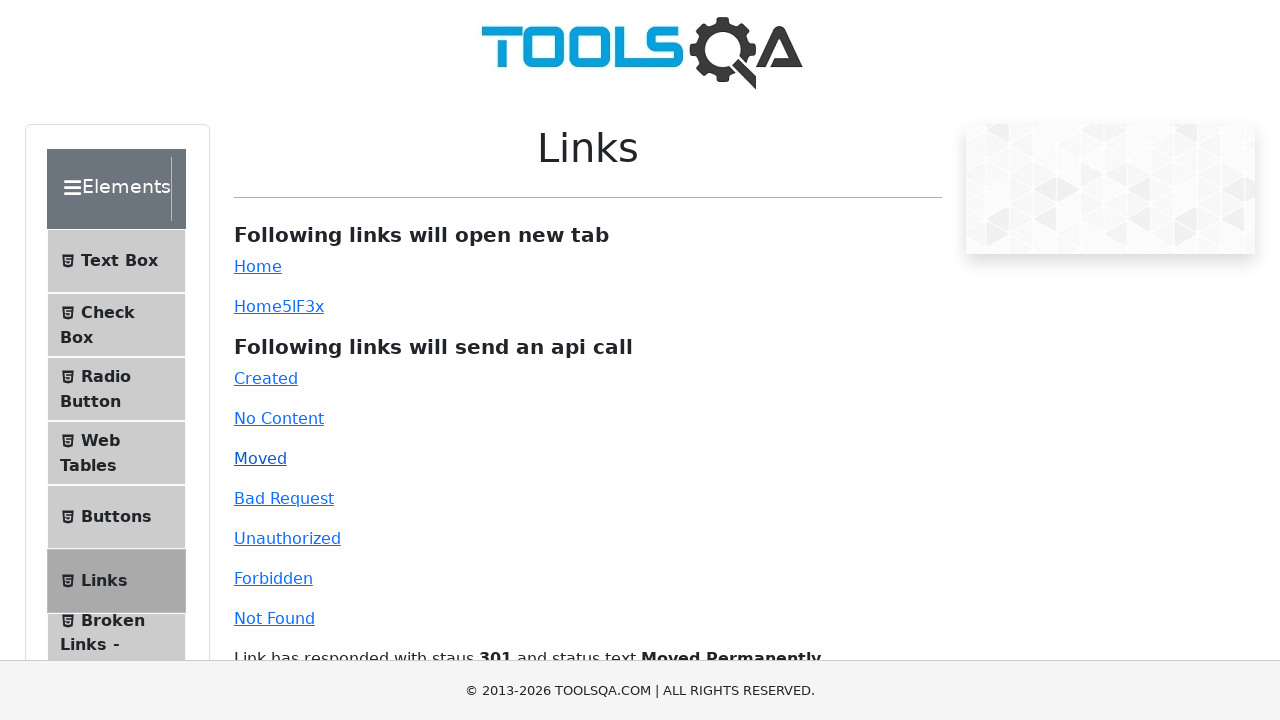

Clicked 'Bad Request' link at (284, 498) on #bad-request
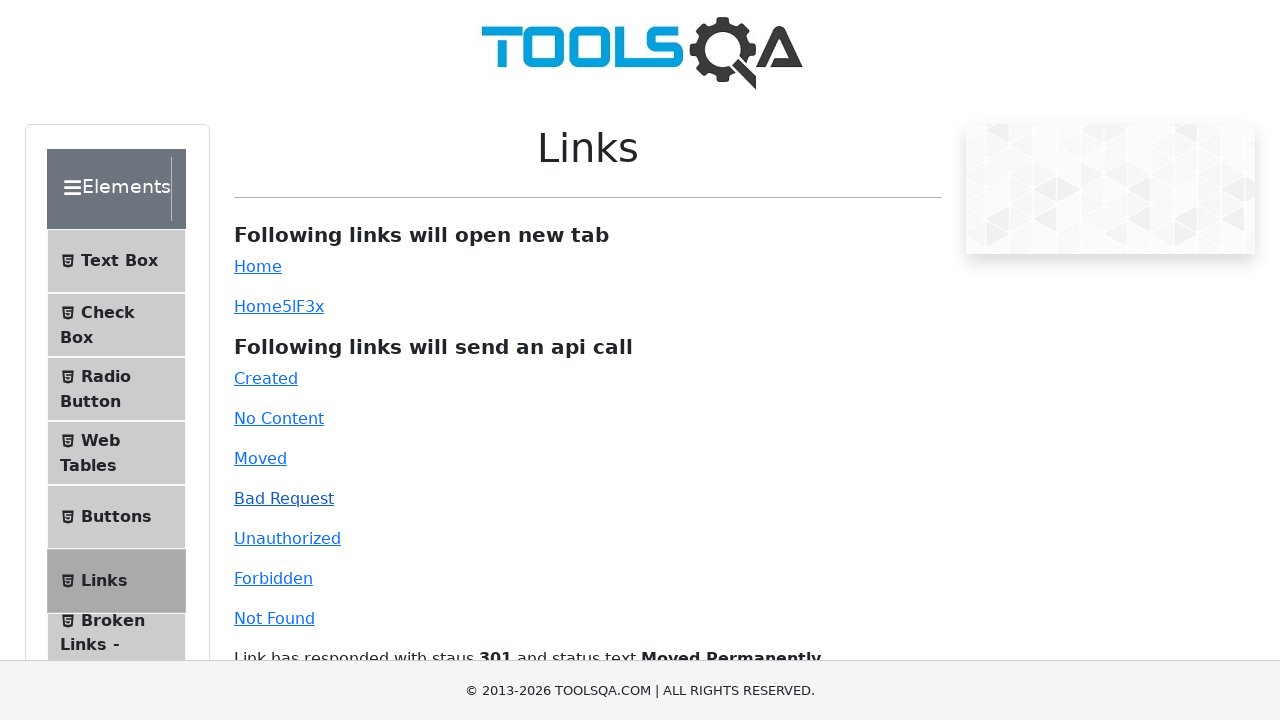

Verified 400 Bad Request response message displayed
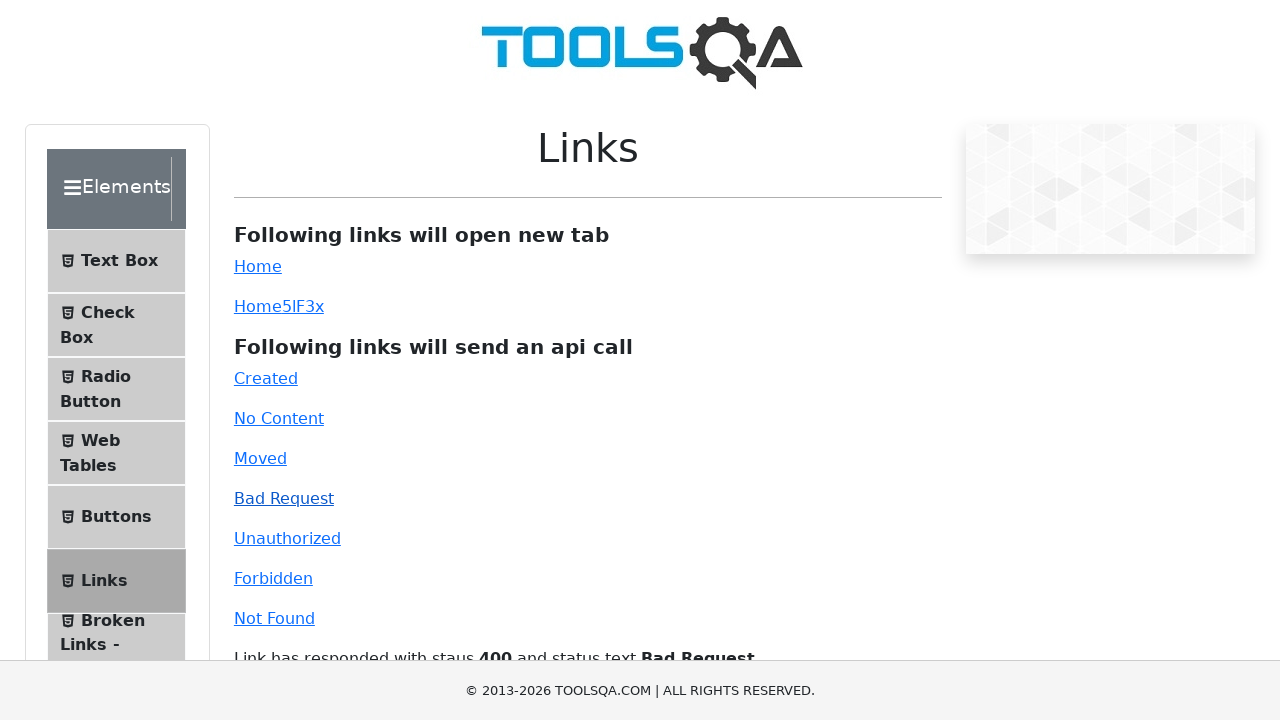

Clicked 'Unauthorized' link at (287, 538) on #unauthorized
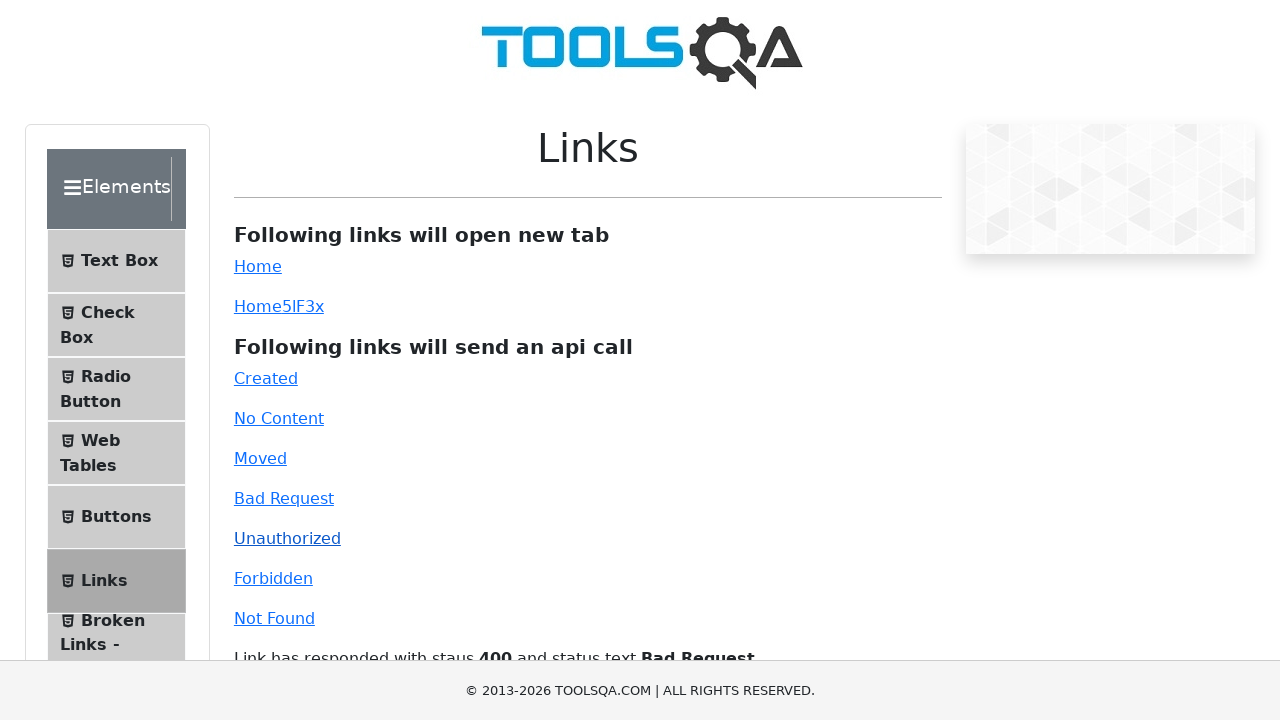

Verified 401 Unauthorized response message displayed
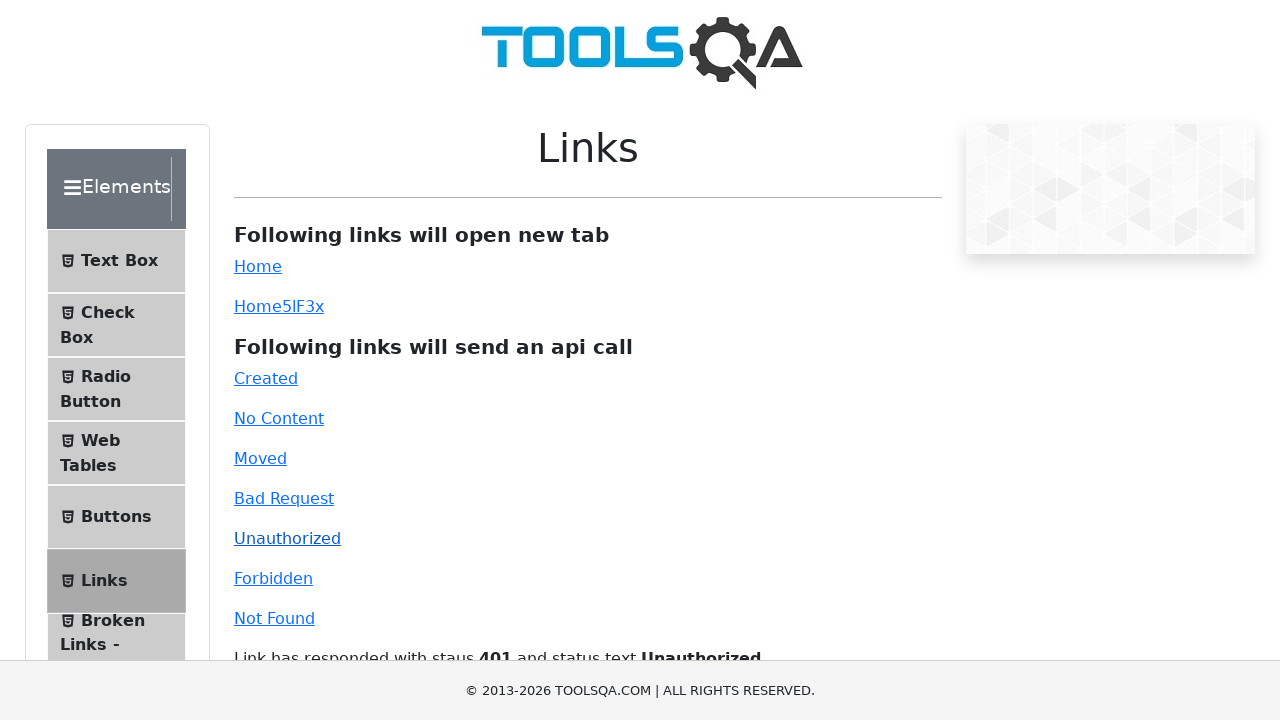

Clicked 'Forbidden' link at (273, 578) on #forbidden
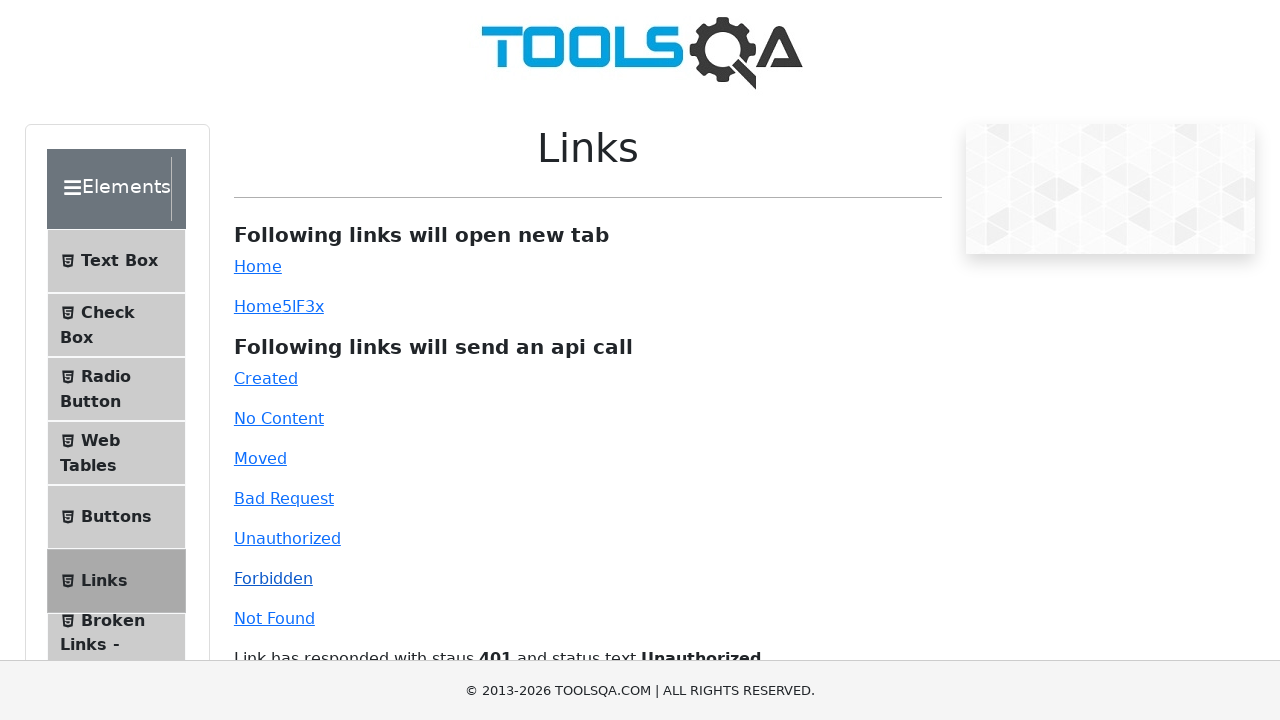

Verified 403 Forbidden response message displayed
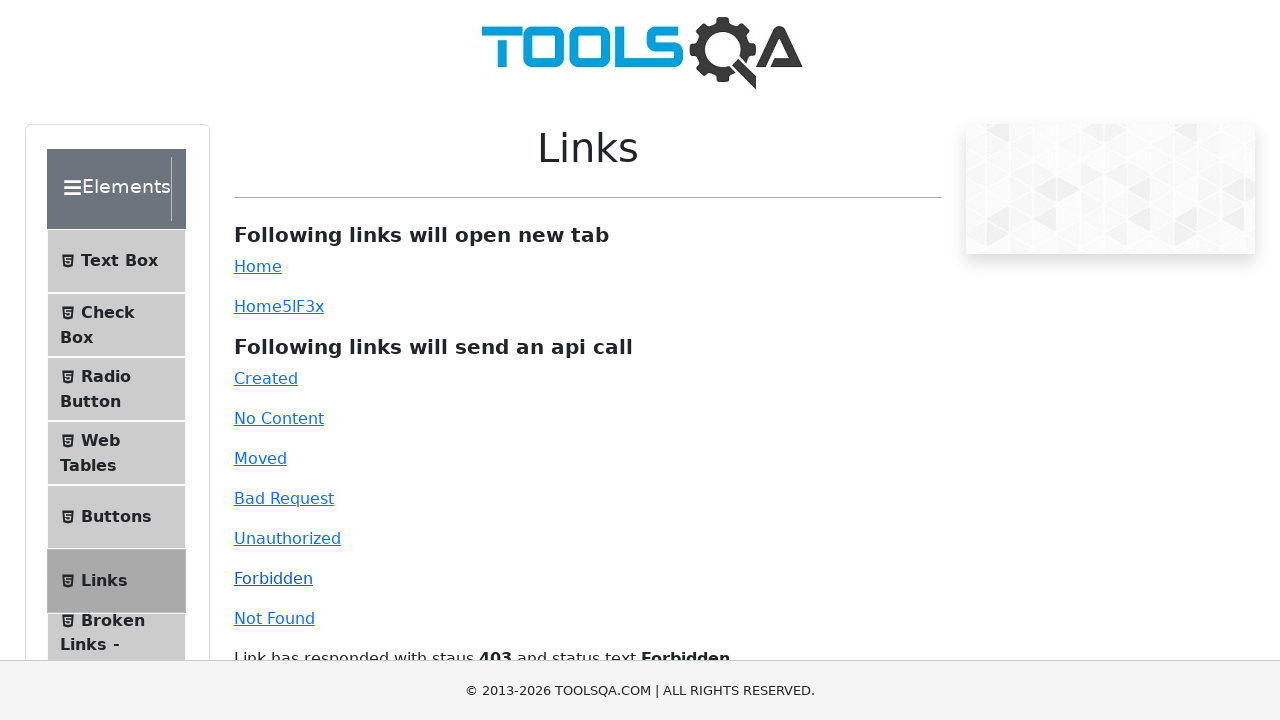

Clicked 'Not Found' link at (274, 618) on #invalid-url
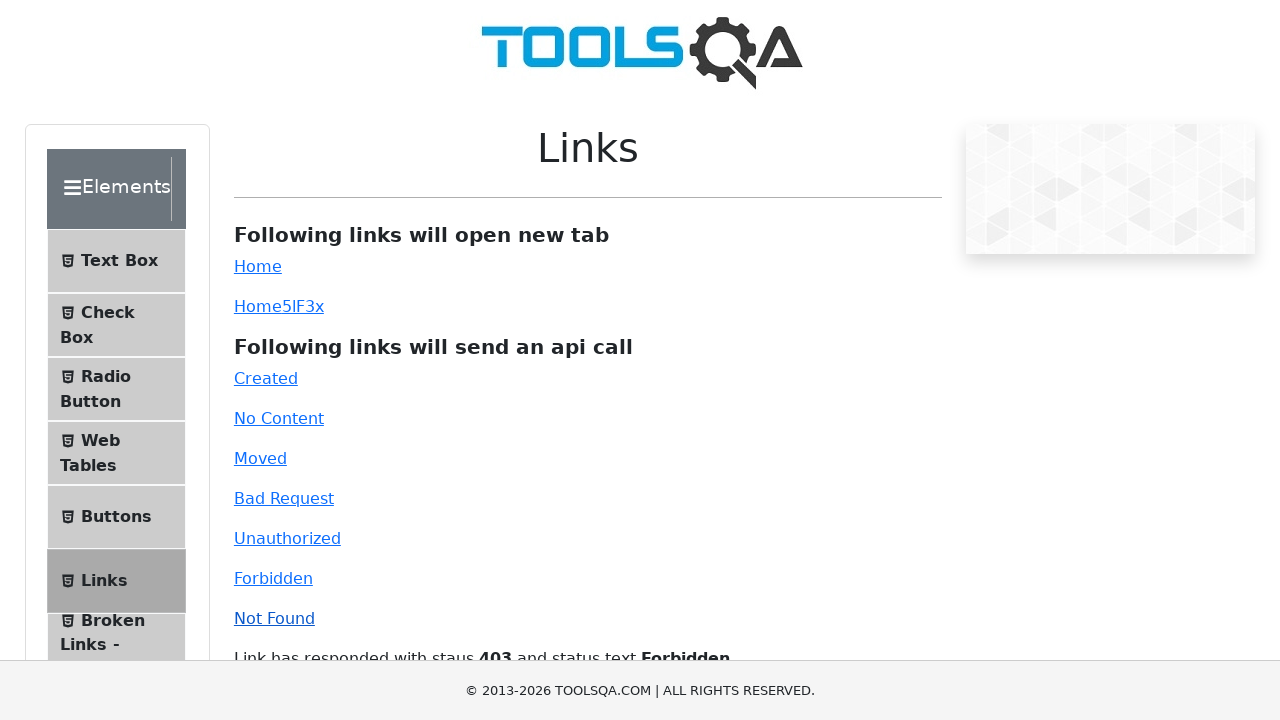

Verified 404 Not Found response message displayed
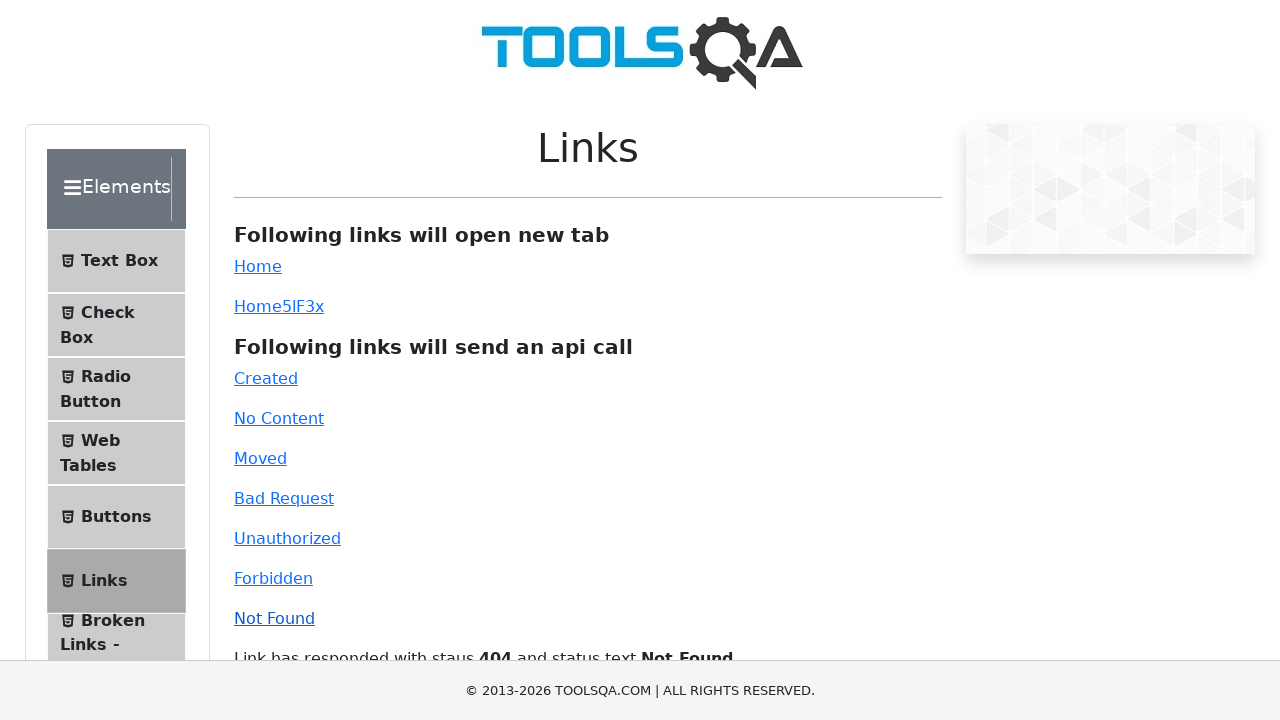

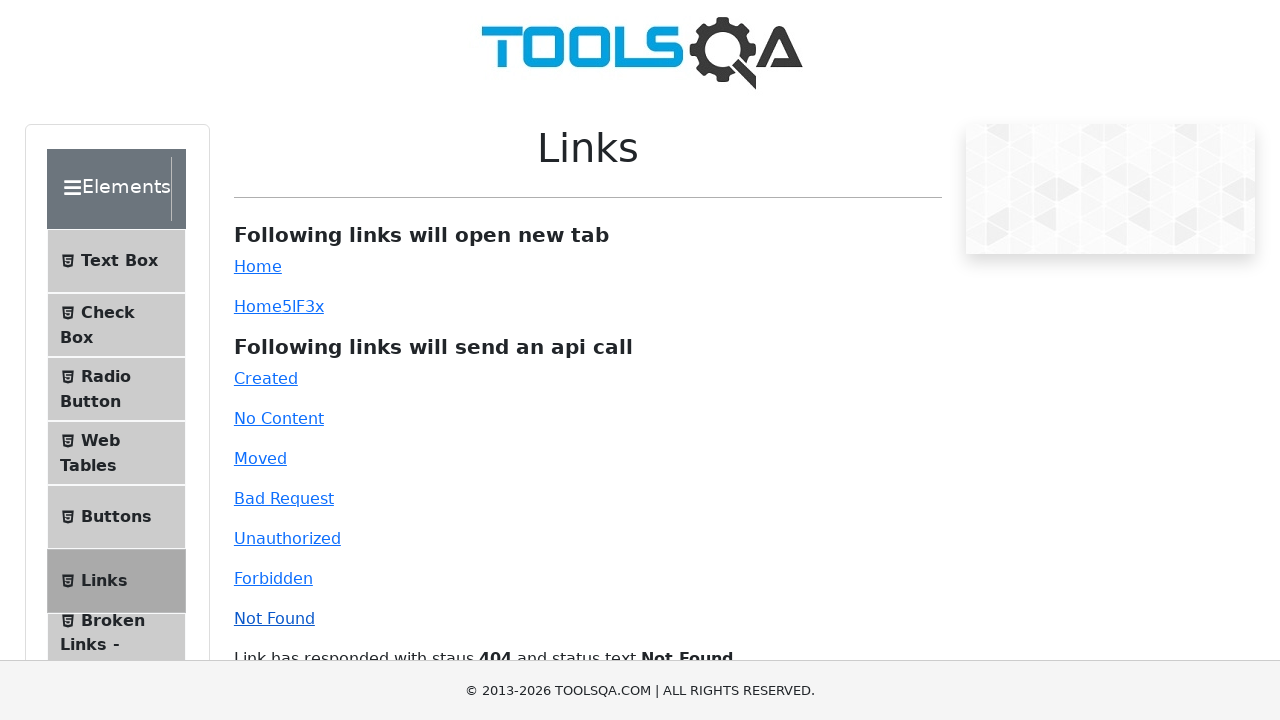